Navigates to the GitHub homepage and verifies that the page title contains "GitHub"

Starting URL: https://www.github.com

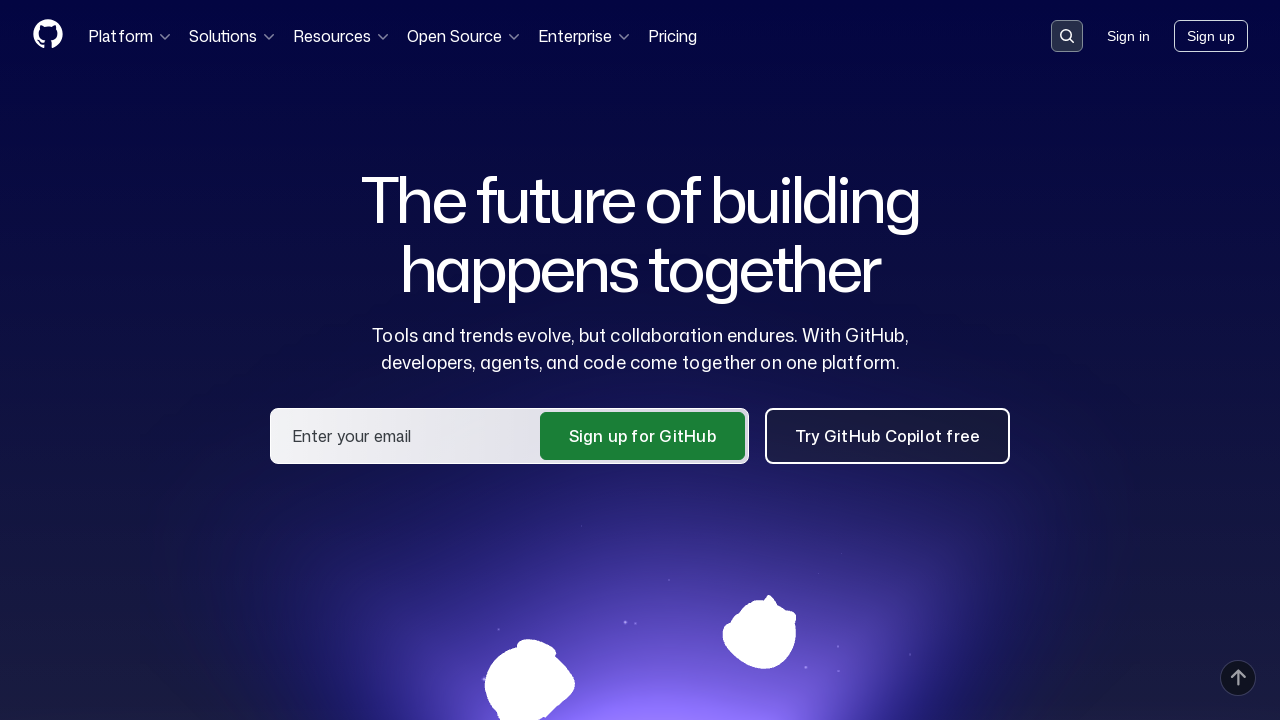

Navigated to GitHub homepage at https://www.github.com
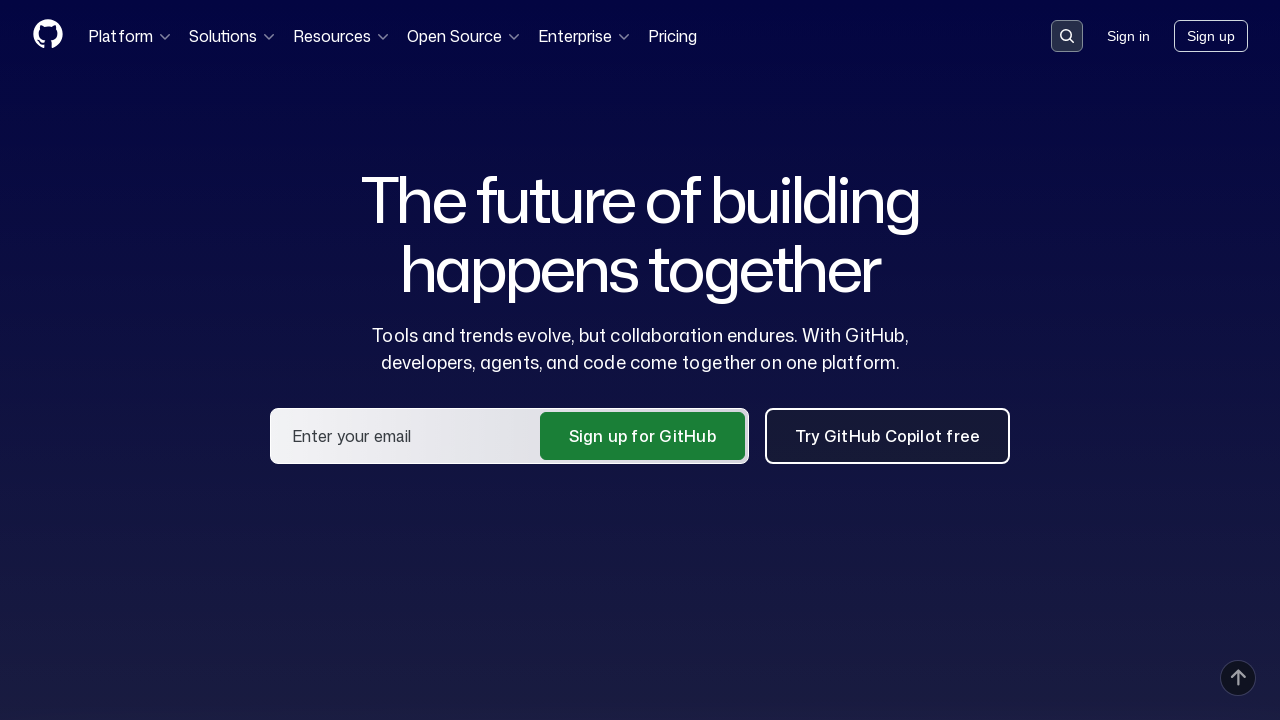

Page DOM content loaded
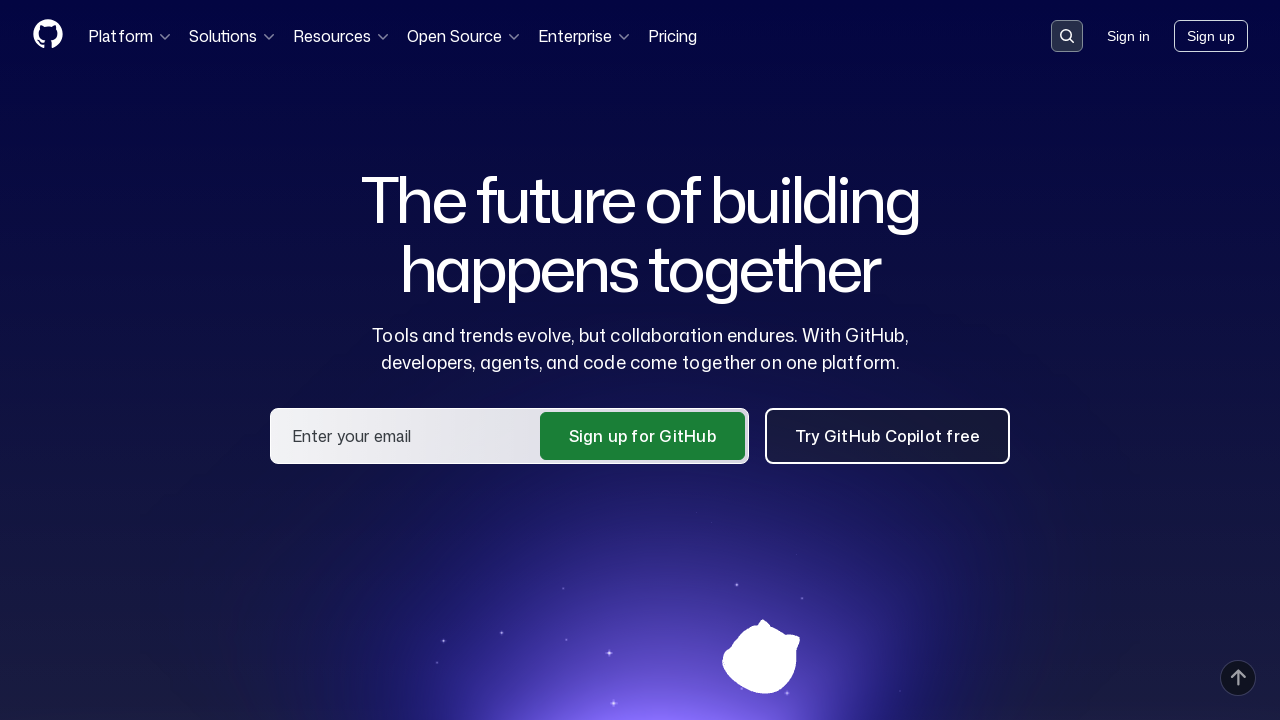

Verified page title contains 'GitHub': GitHub · Change is constant. GitHub keeps you ahead. · GitHub
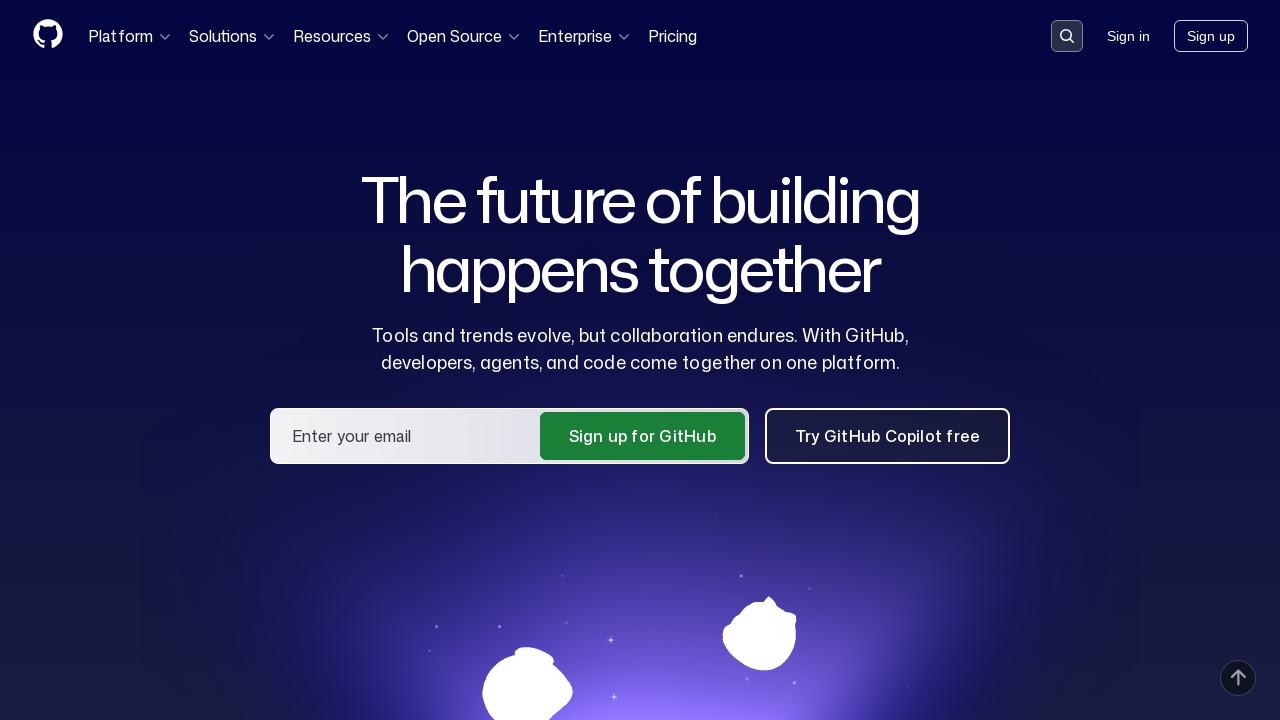

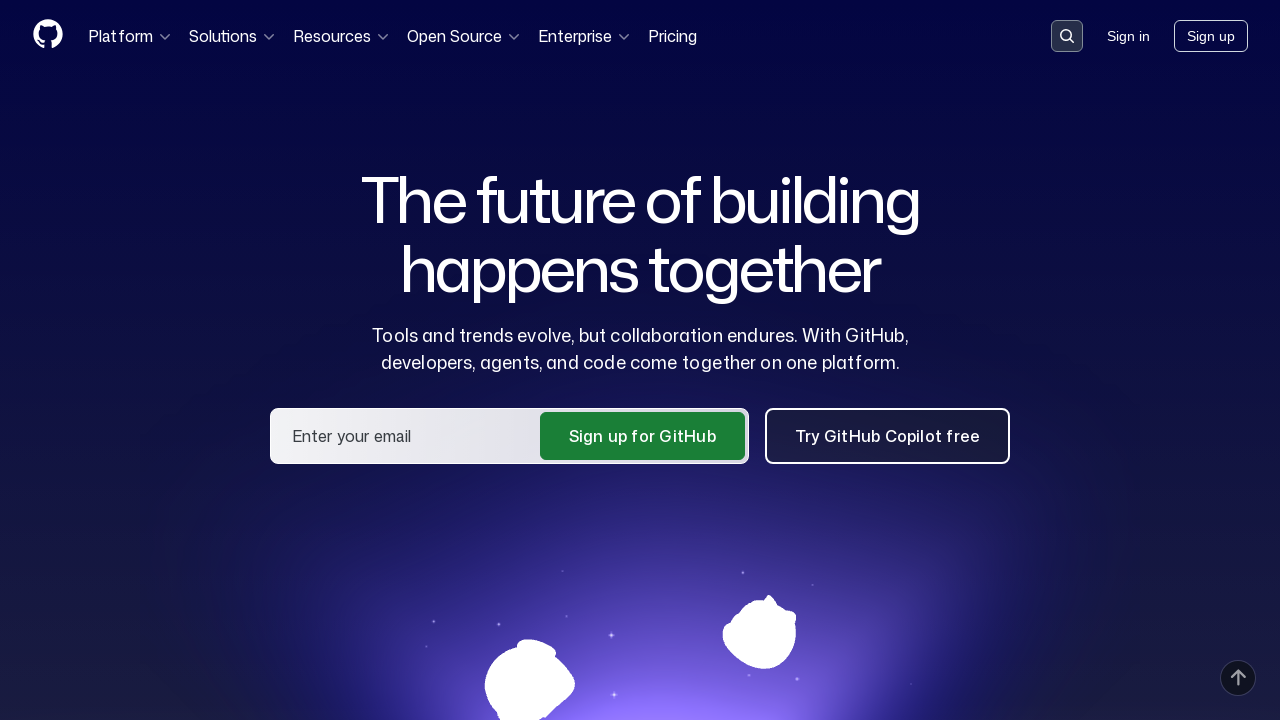